Navigates to MLB projections page and clicks on the CSV download link

Starting URL: https://www.dailyfantasyfuel.com/mlb/projections/

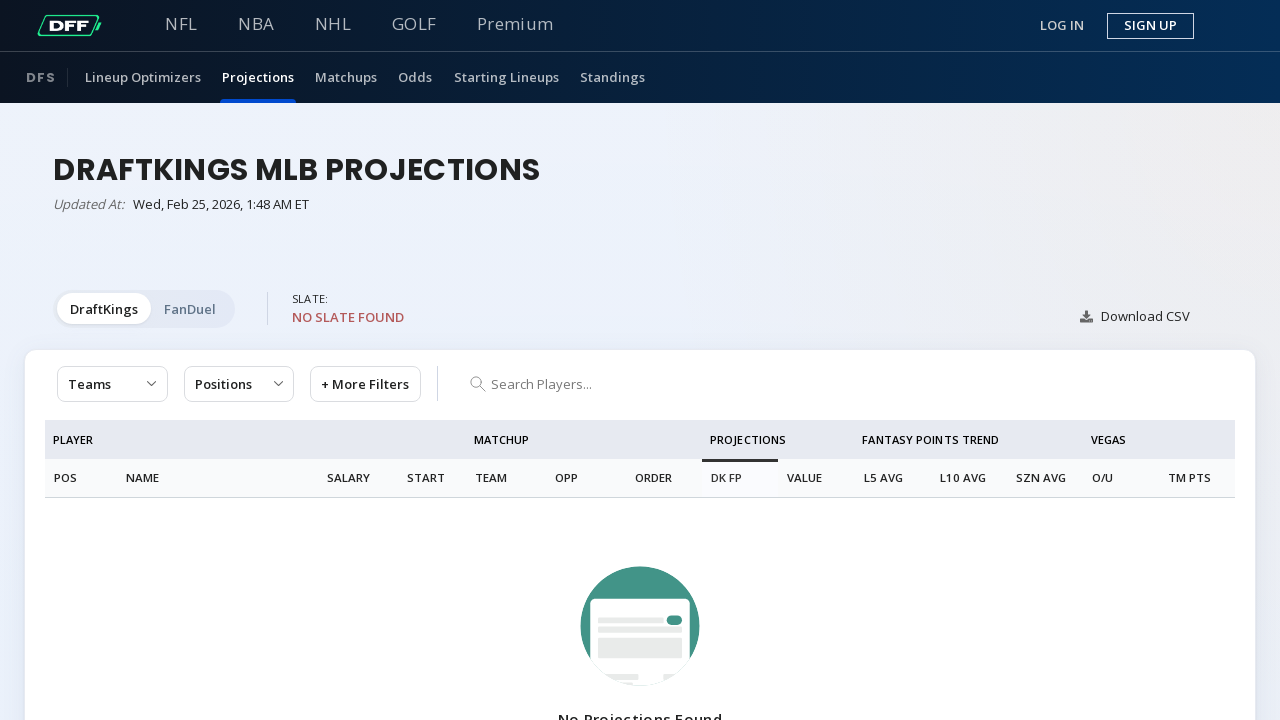

Clicked CSV download link on MLB projections page at (1134, 316) on span.hov-underline
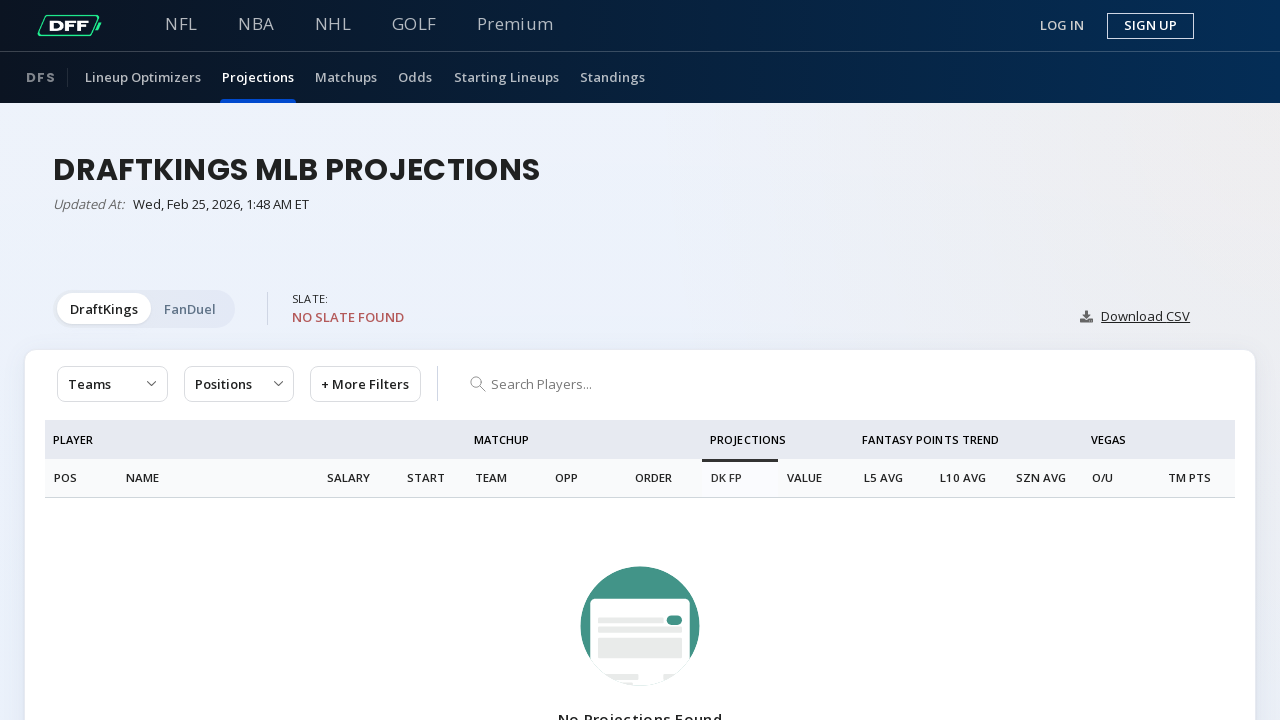

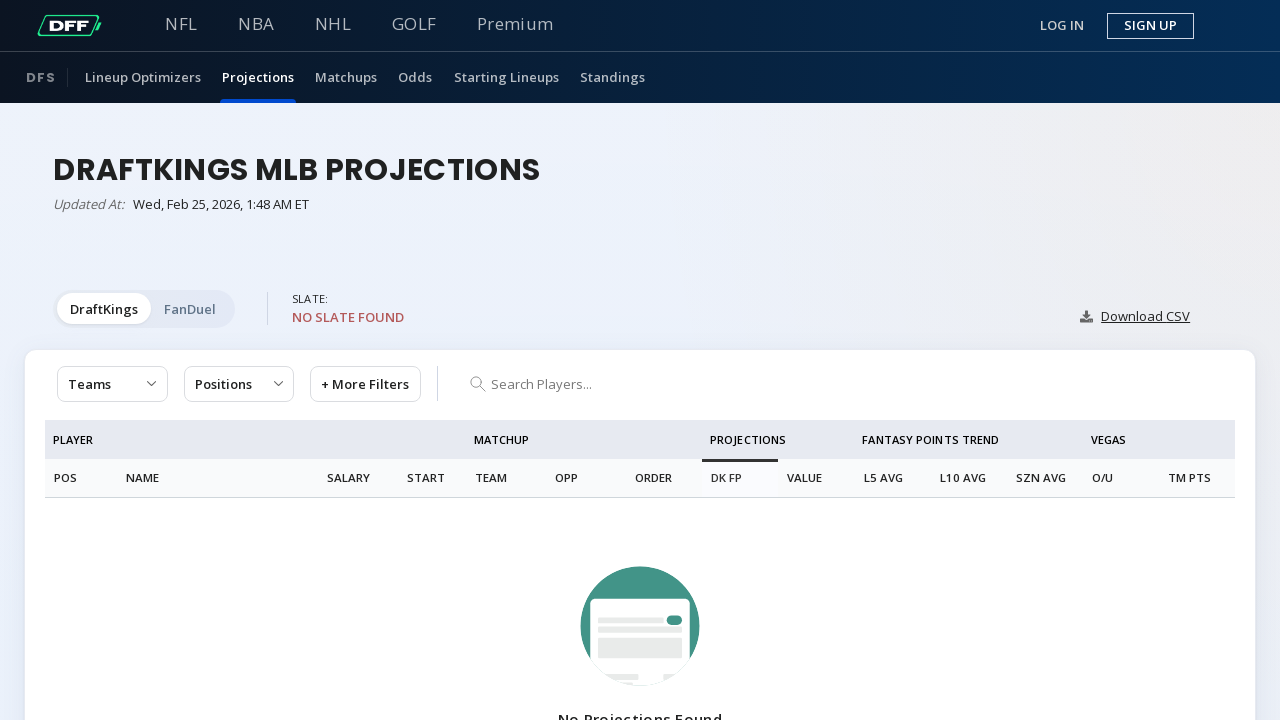